Tests AJAX button functionality by clicking a button and waiting for the asynchronous response text to appear in a green notification area

Starting URL: http://uitestingplayground.com/ajax

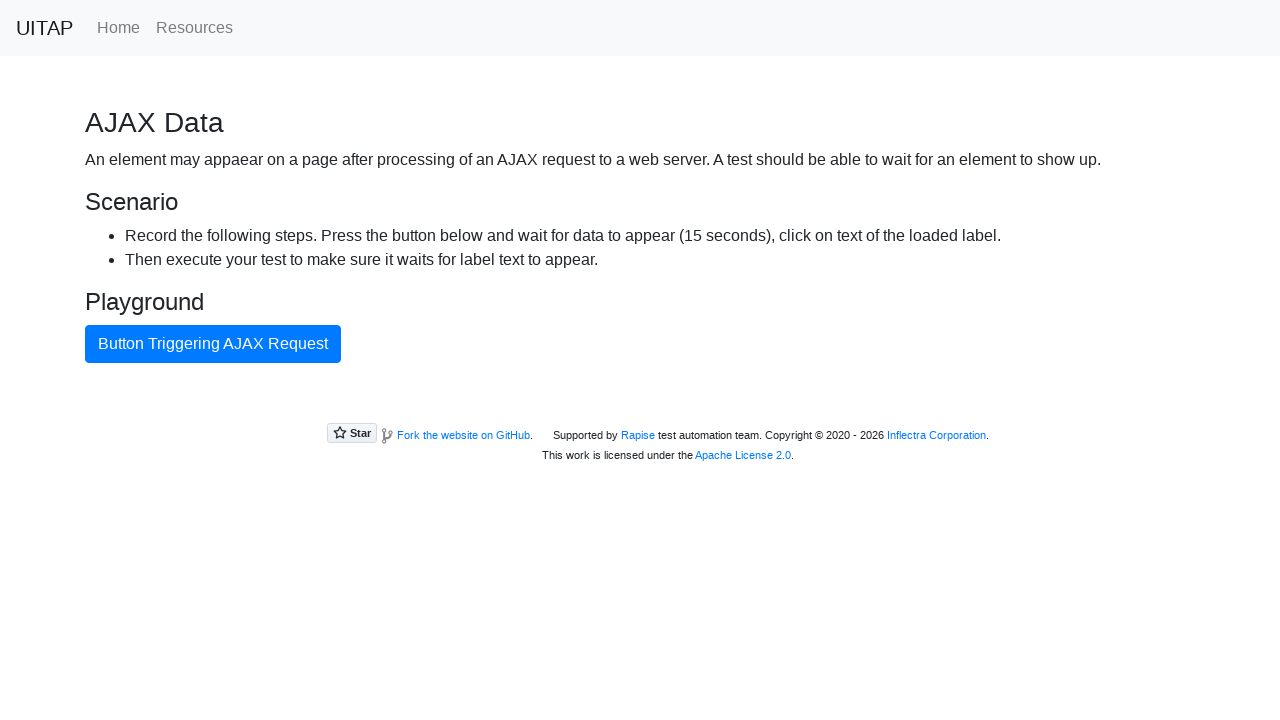

Clicked the blue AJAX button at (213, 344) on #ajaxButton
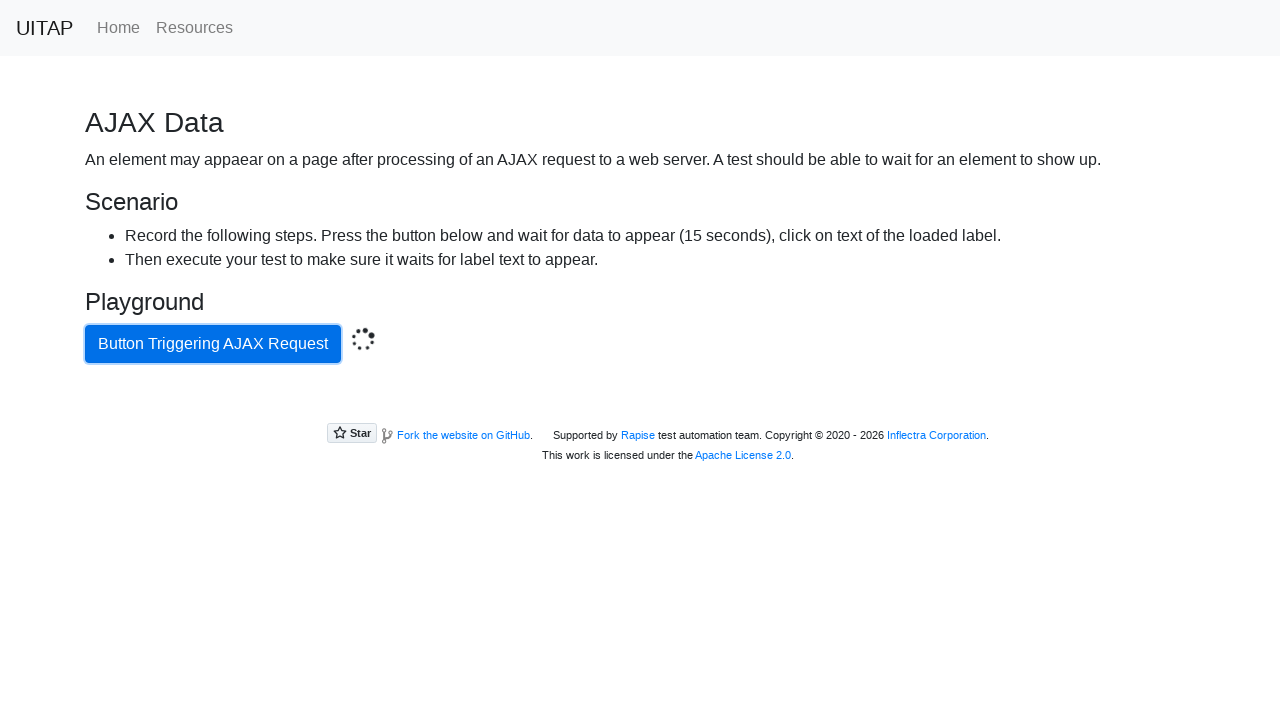

Waited for green notification with AJAX response text to become visible
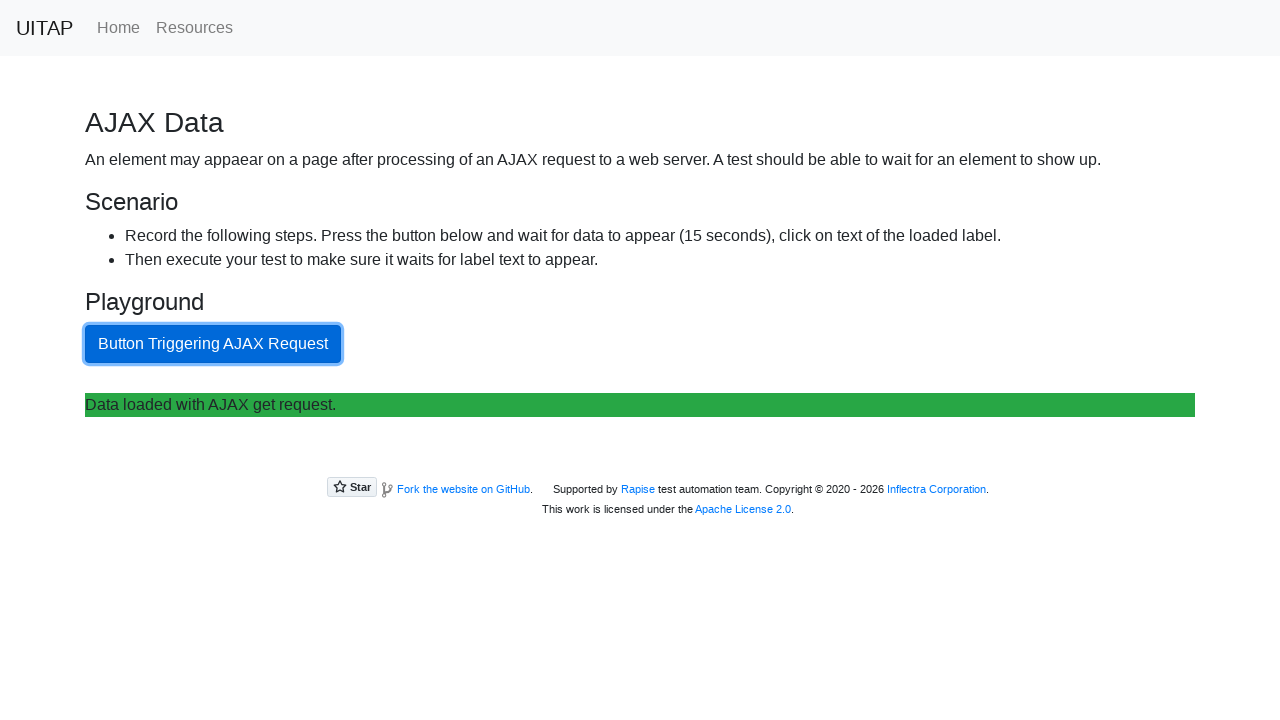

Retrieved notification text content: 'Data loaded with AJAX get request.'
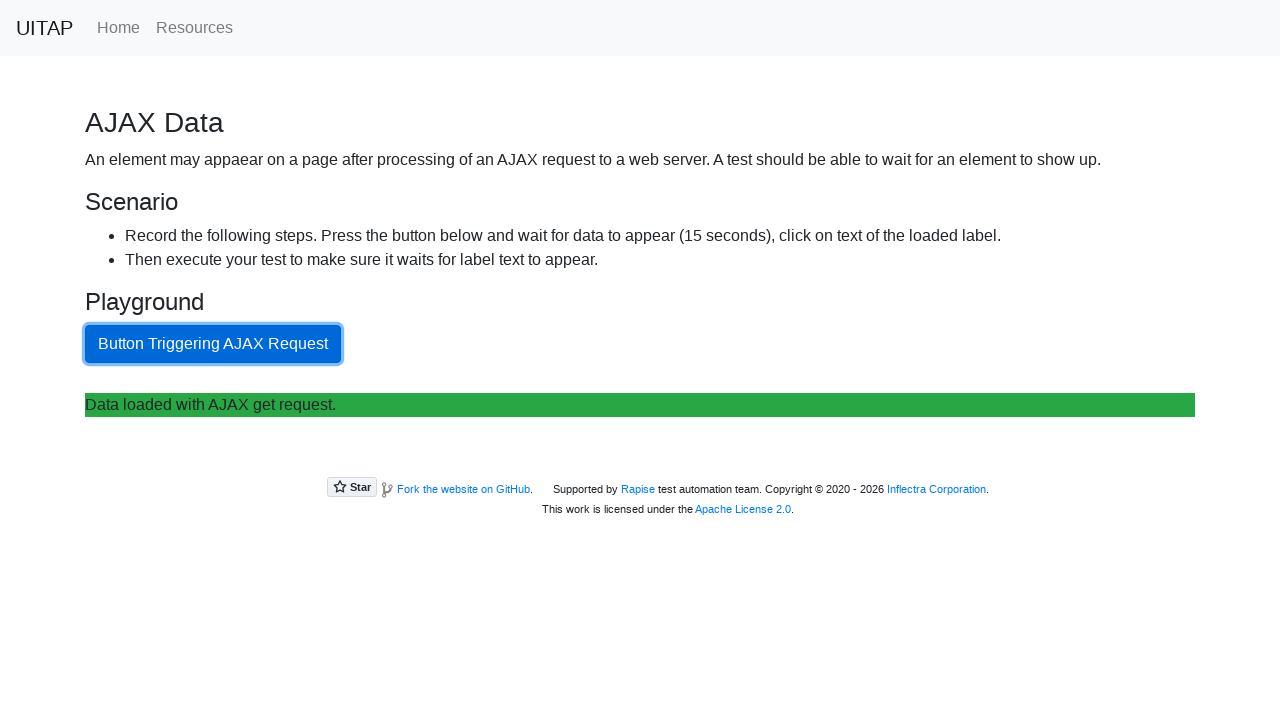

Printed notification text to console
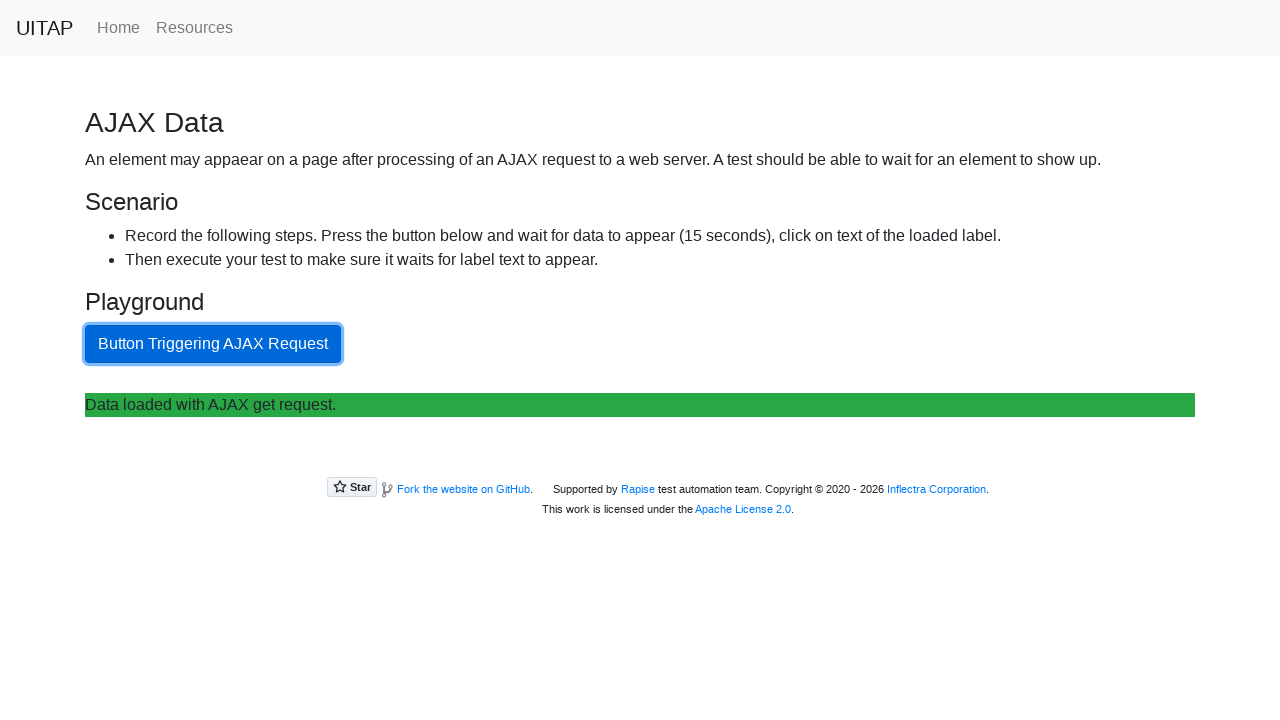

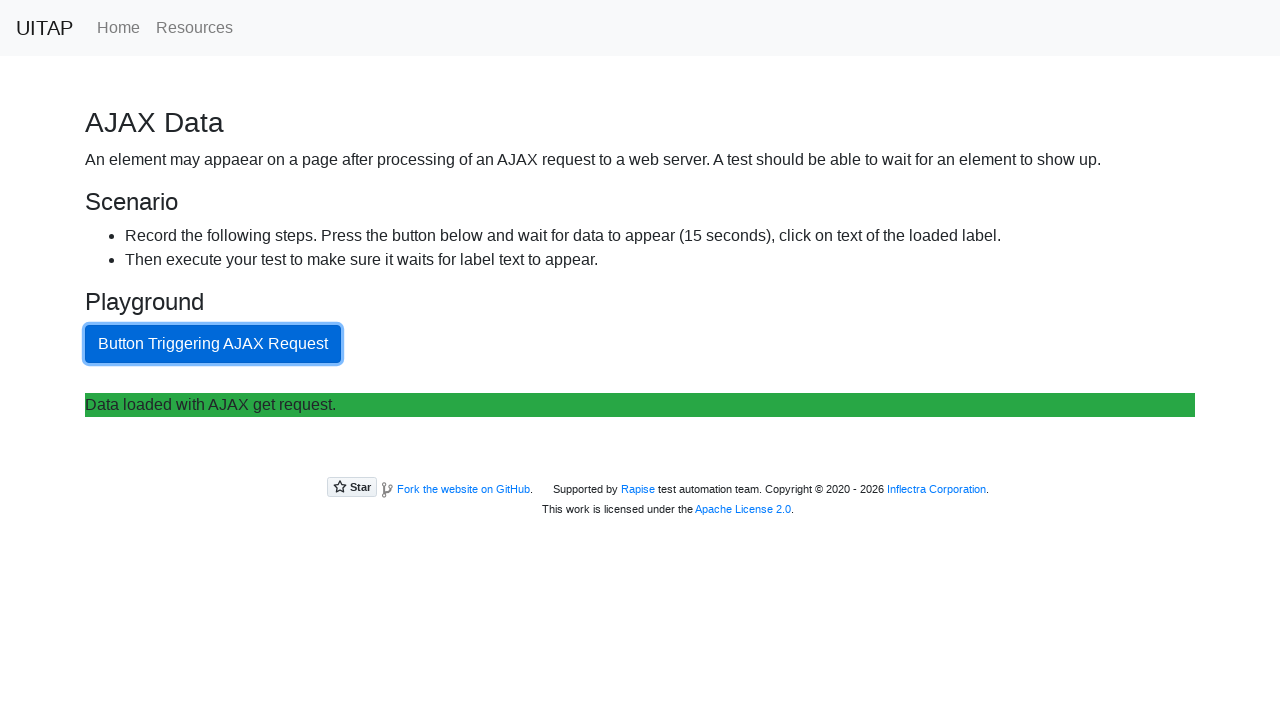